Tests that the secure seed phrase section is visible

Starting URL: https://shop.ledger.com/pages/hardware-wallet#hardware-wallet-collection

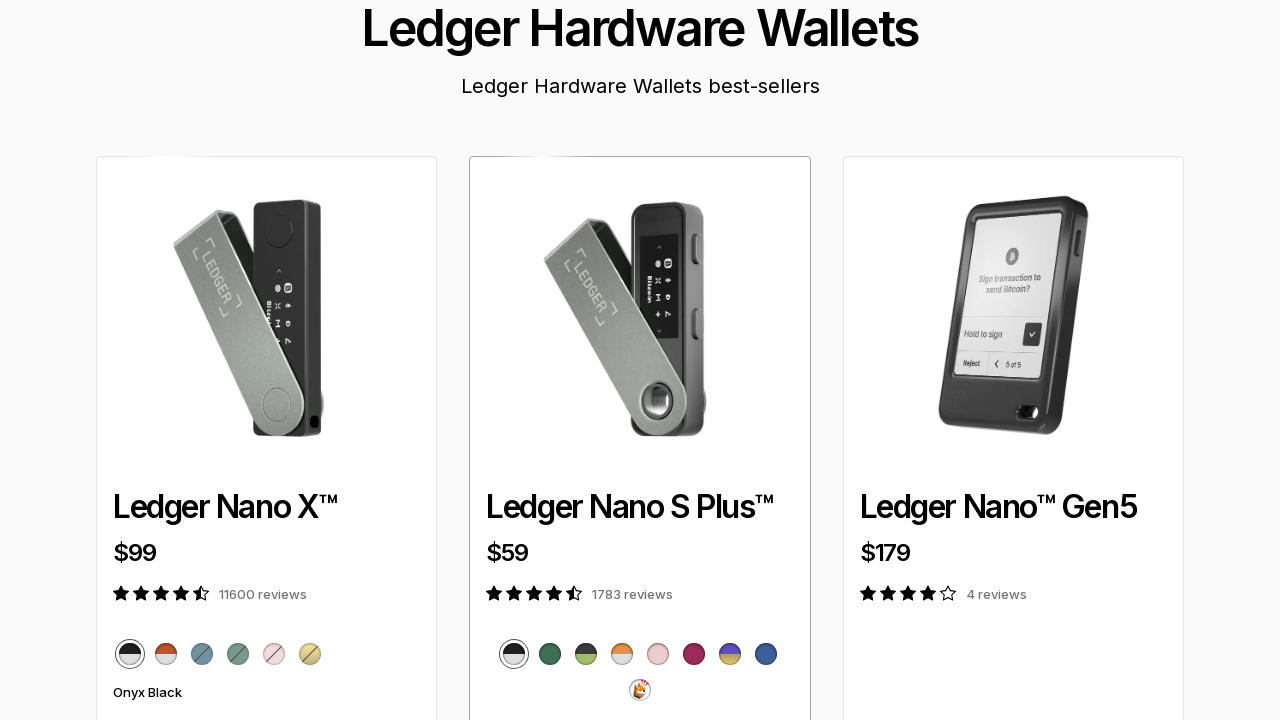

Located secure seed phrase section heading
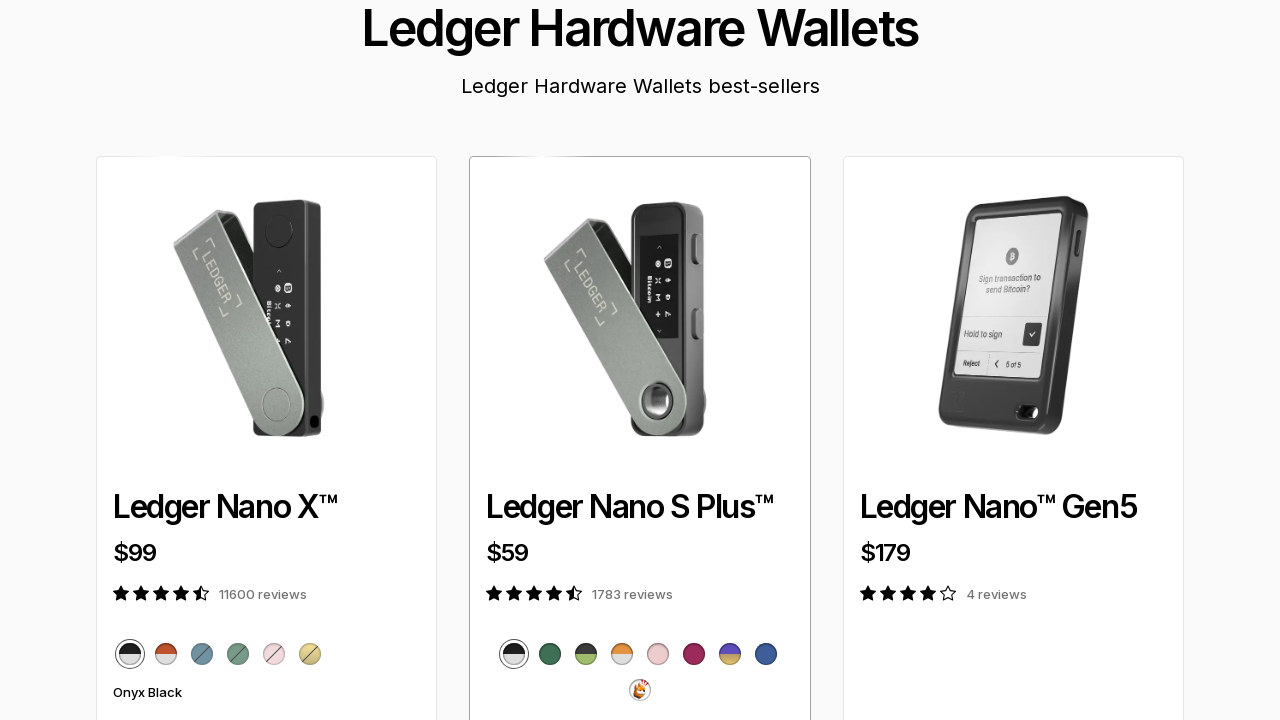

Scrolled secure seed phrase section into view
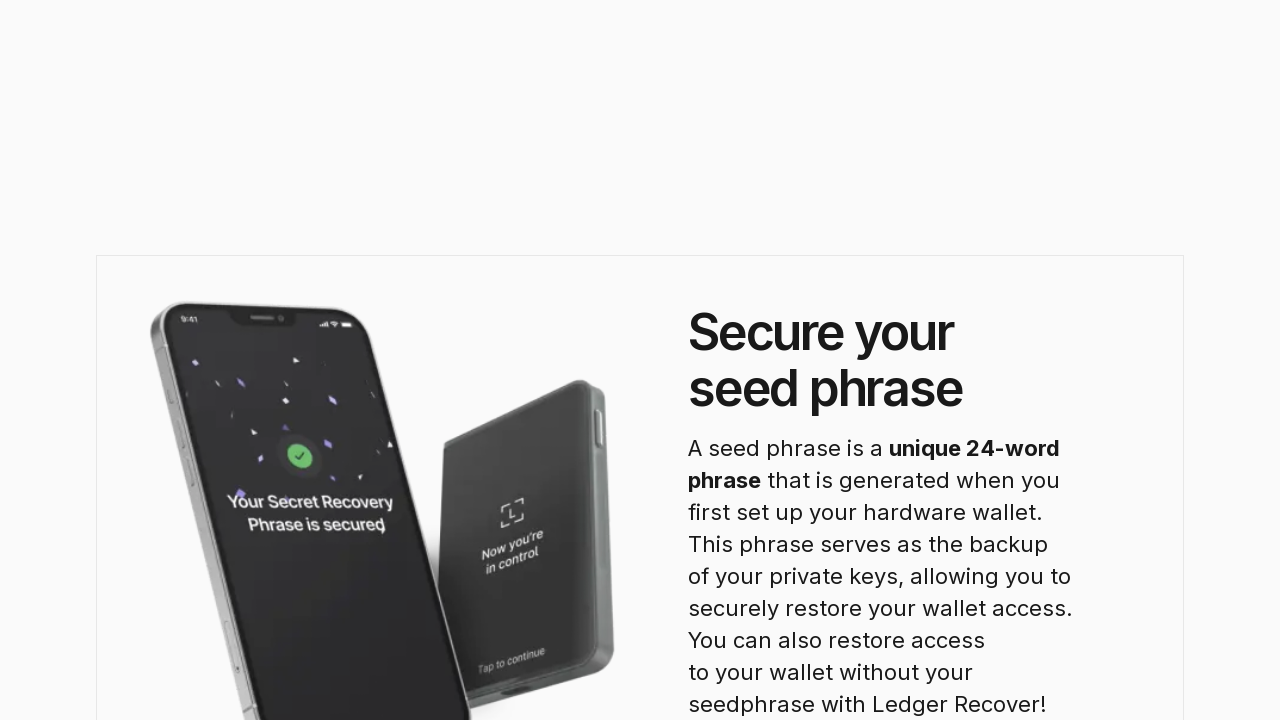

Confirmed secure seed phrase section is visible
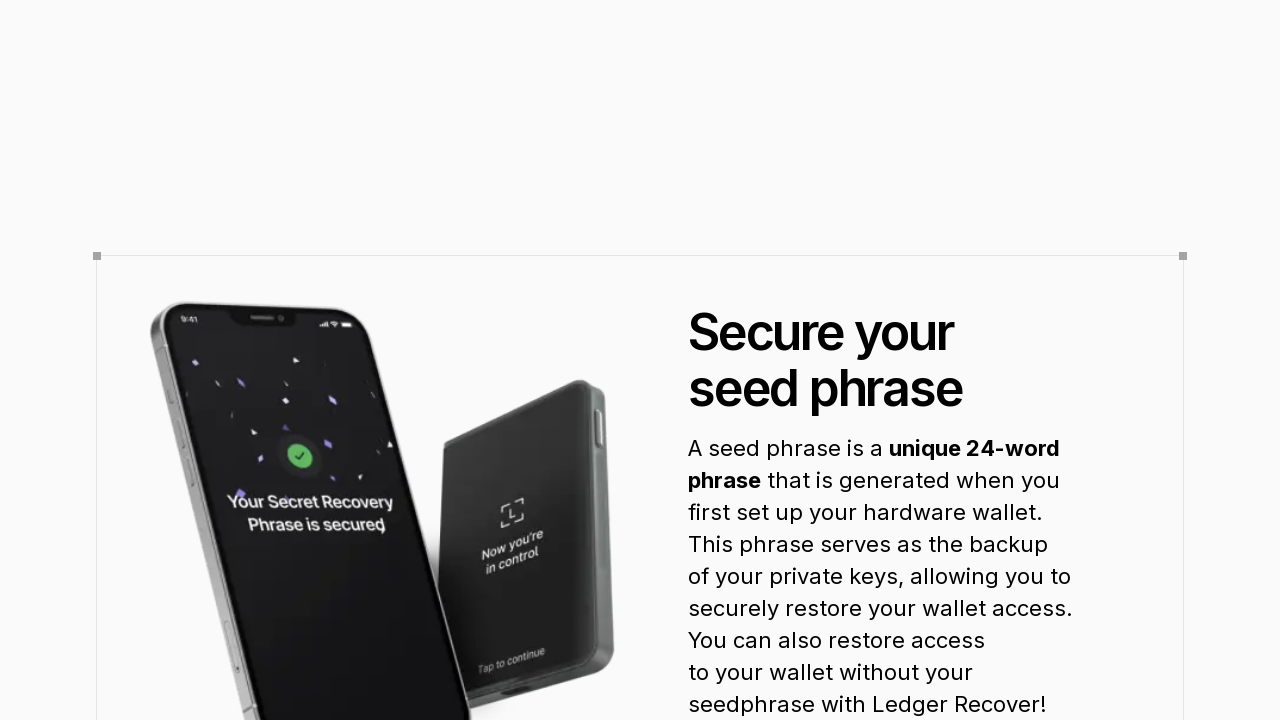

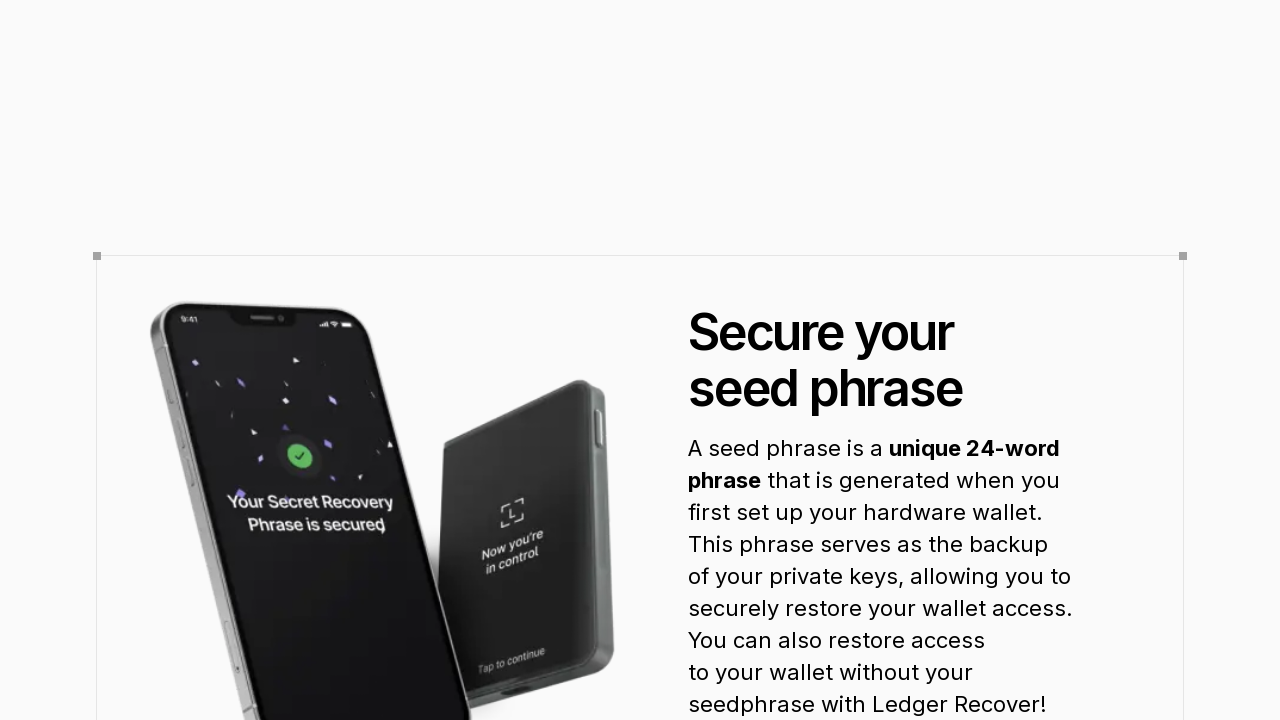